Tests dynamic controls by clicking the remove button, verifying the "It's gone!" message appears, then clicking the add button and verifying the "It's back!" message appears.

Starting URL: https://the-internet.herokuapp.com/dynamic_controls

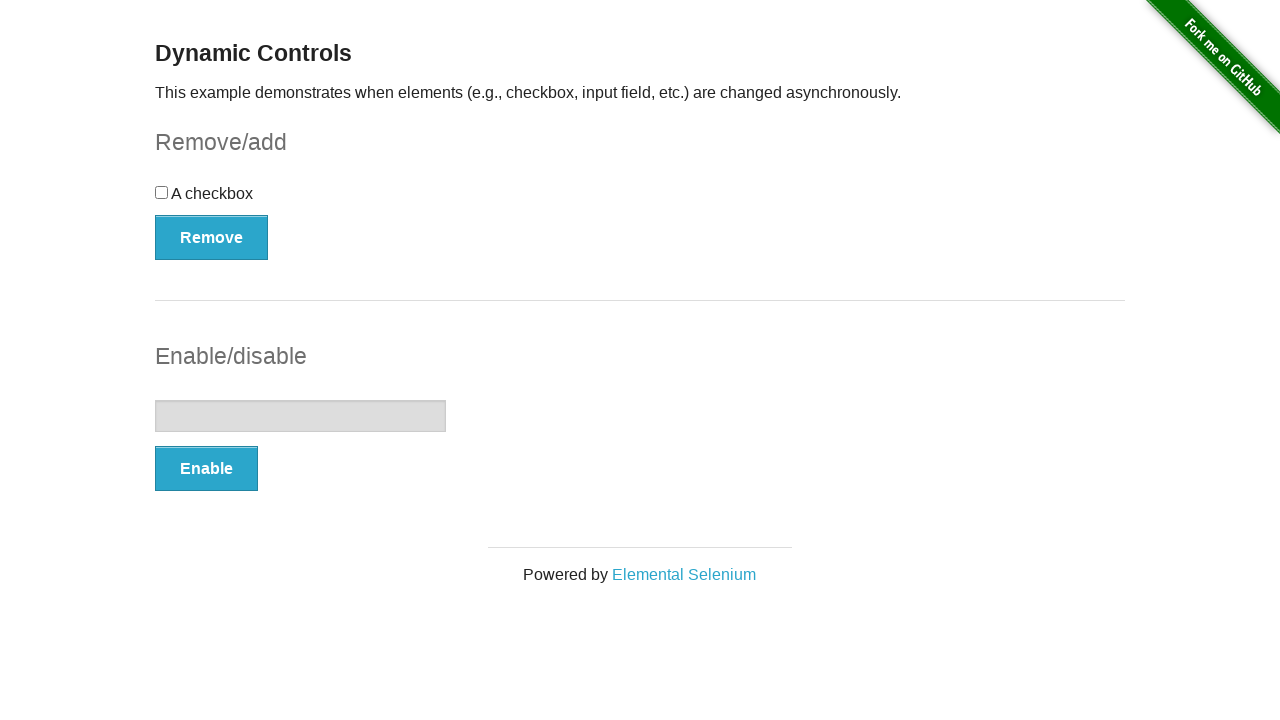

Clicked the remove button at (212, 237) on xpath=(//button)[1]
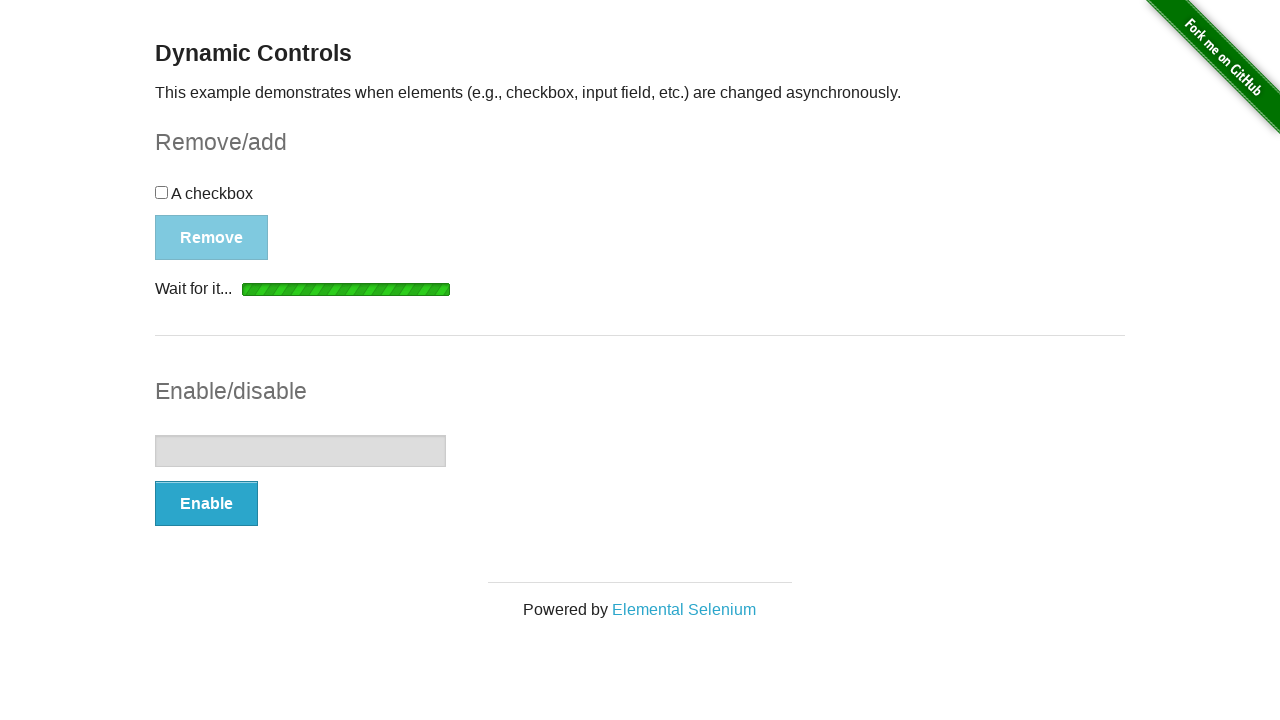

Waited for the message element to become visible
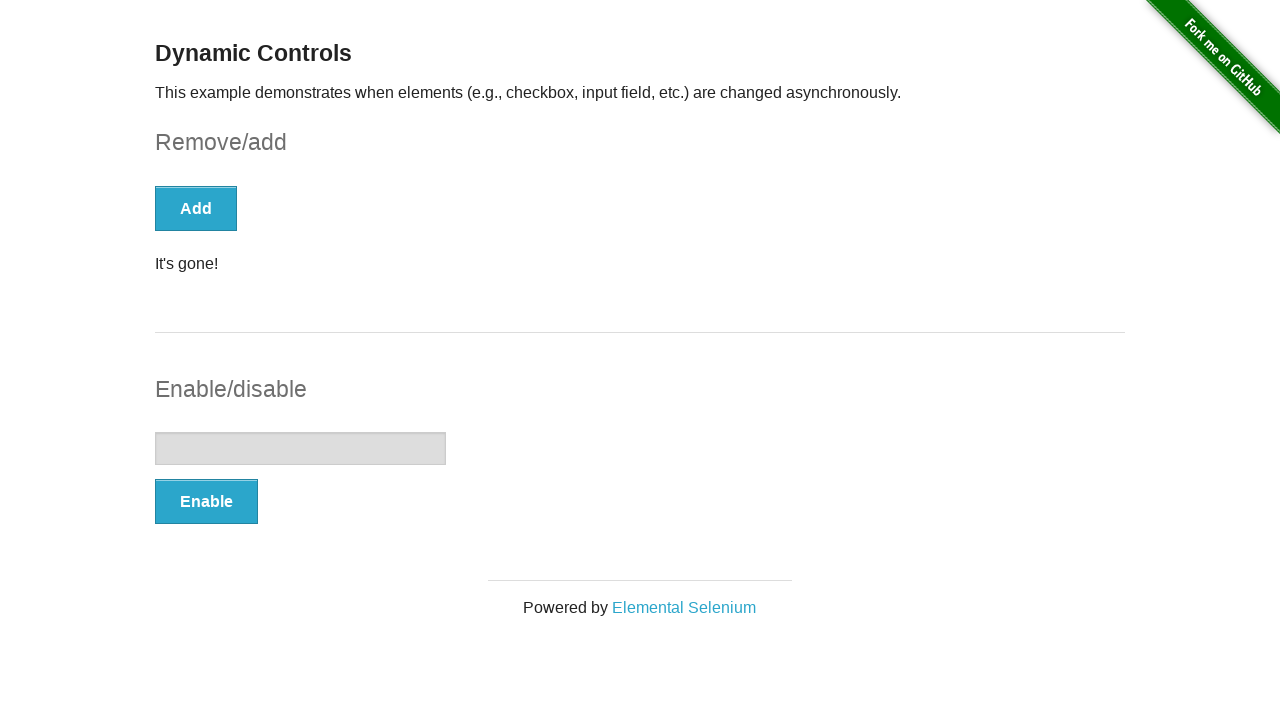

Retrieved the message text content
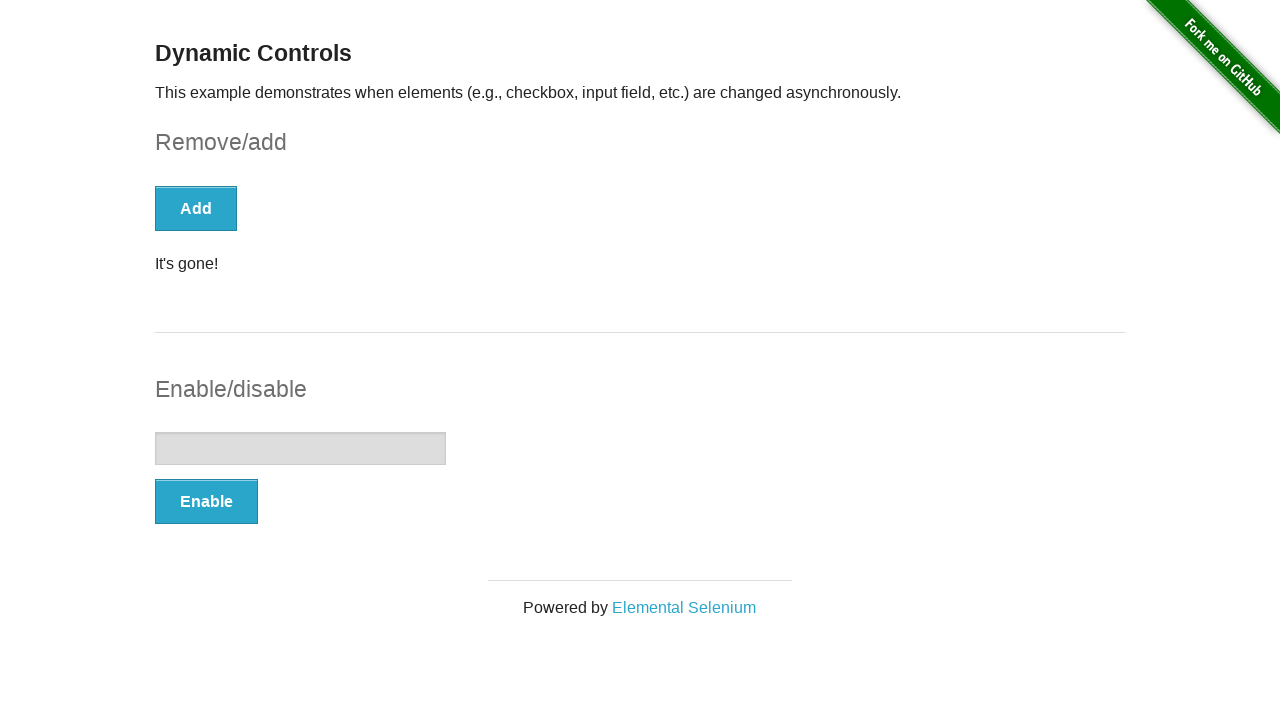

Verified the 'It's gone!' message appeared
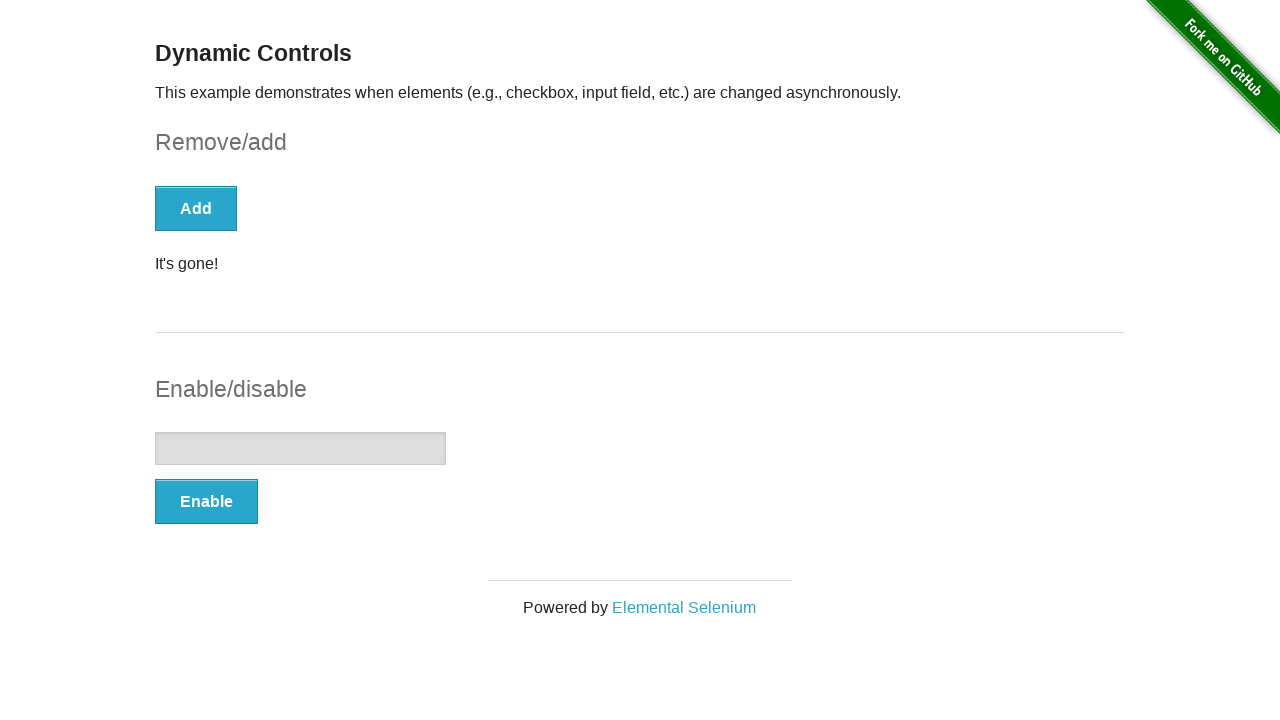

Clicked the add button at (196, 208) on xpath=//button[1]
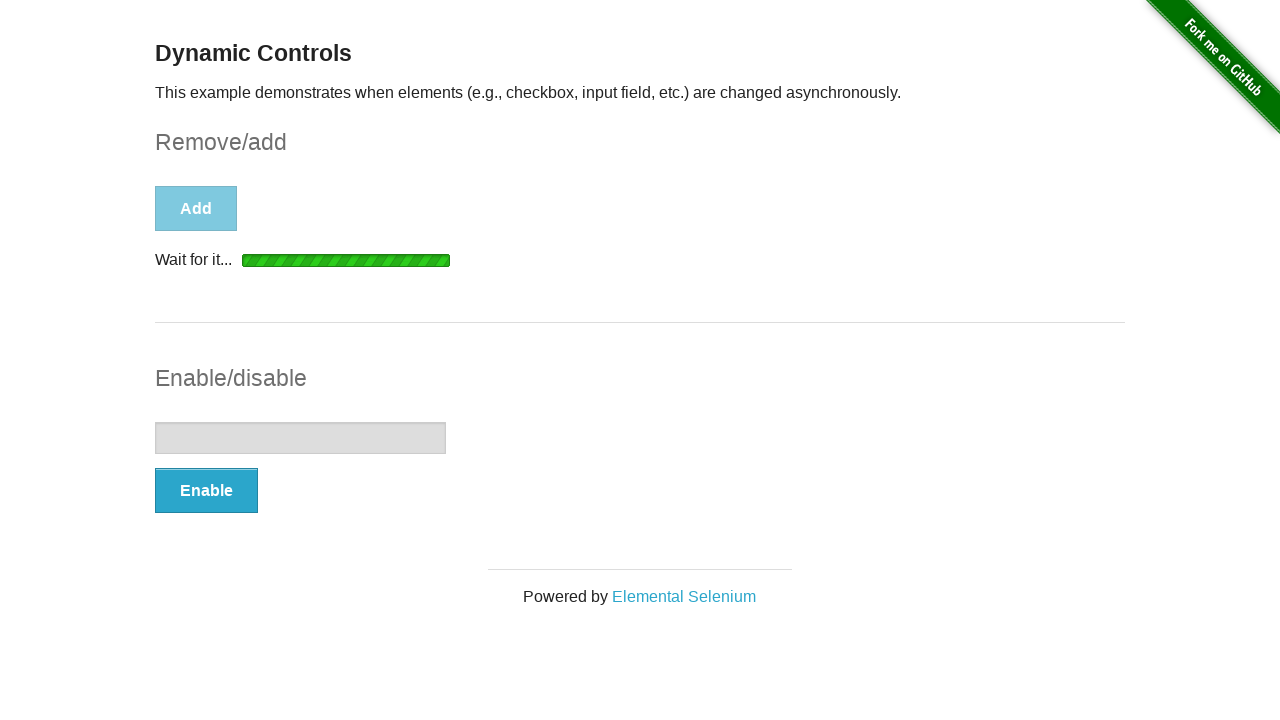

Waited for the message element to become visible again
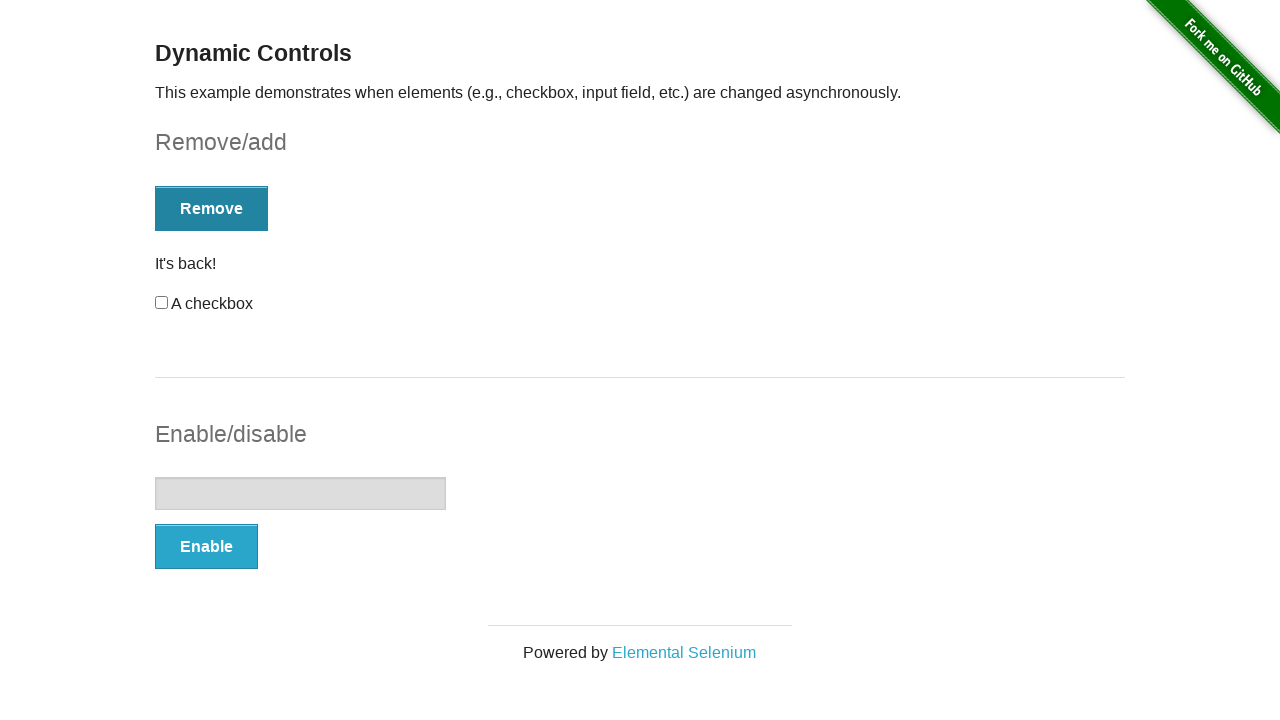

Retrieved the message text content
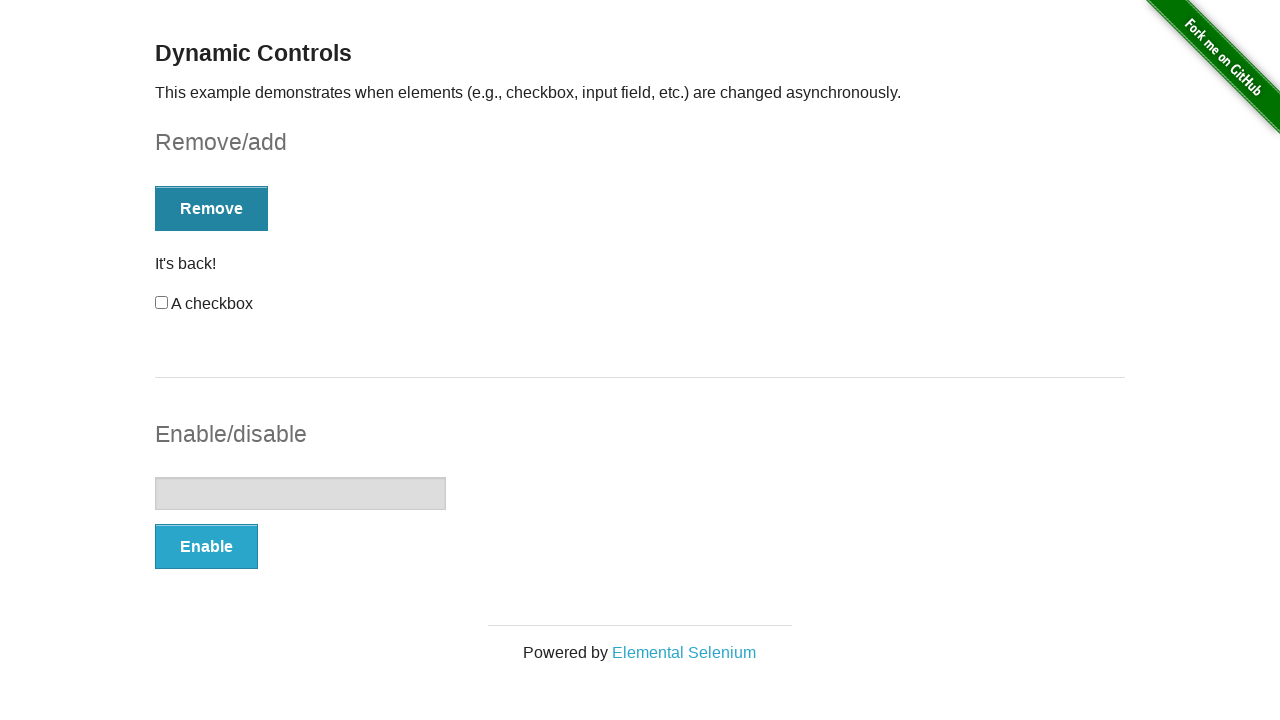

Verified the 'It's back!' message appeared
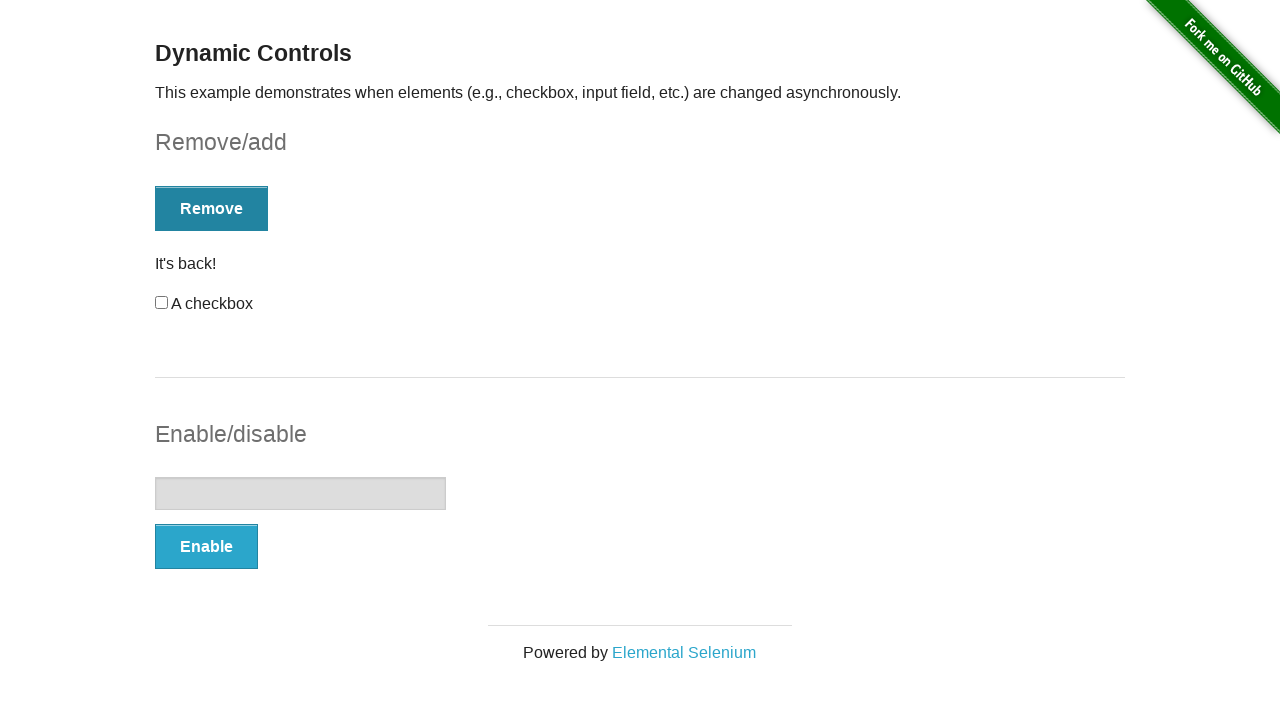

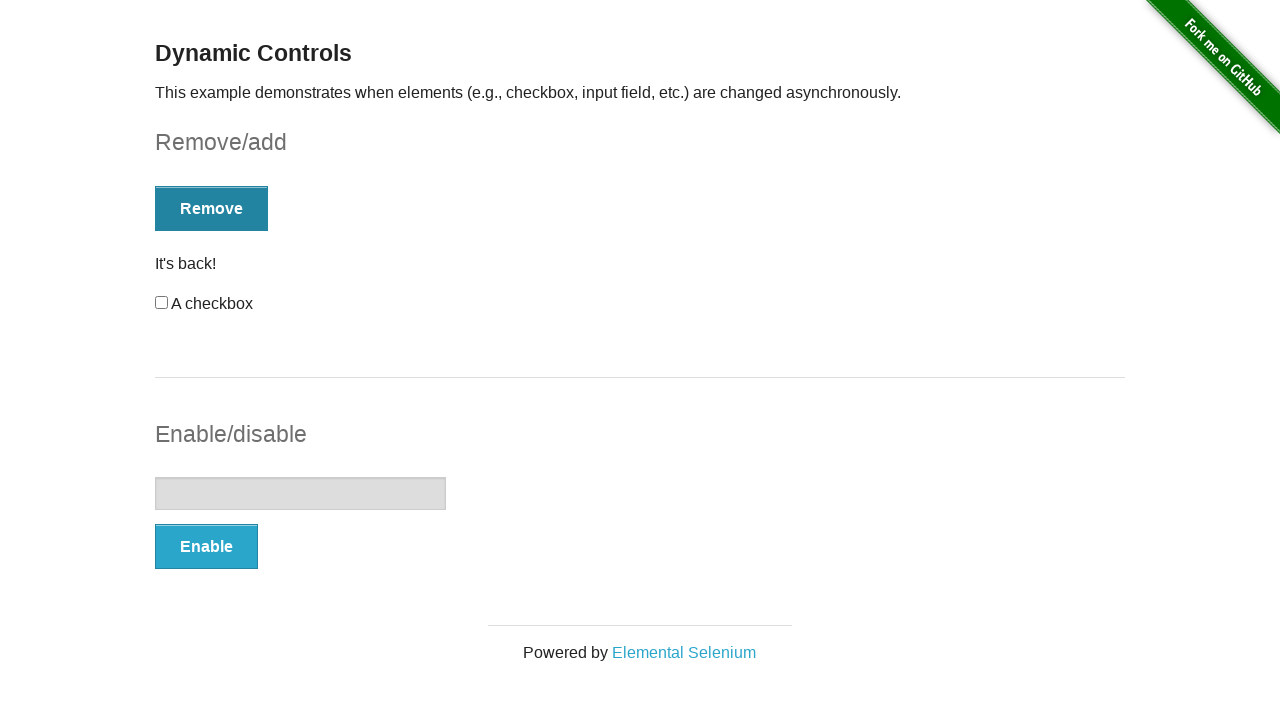